Opens the JD.com e-commerce homepage and waits for the page to load completely.

Starting URL: http://www.jd.com

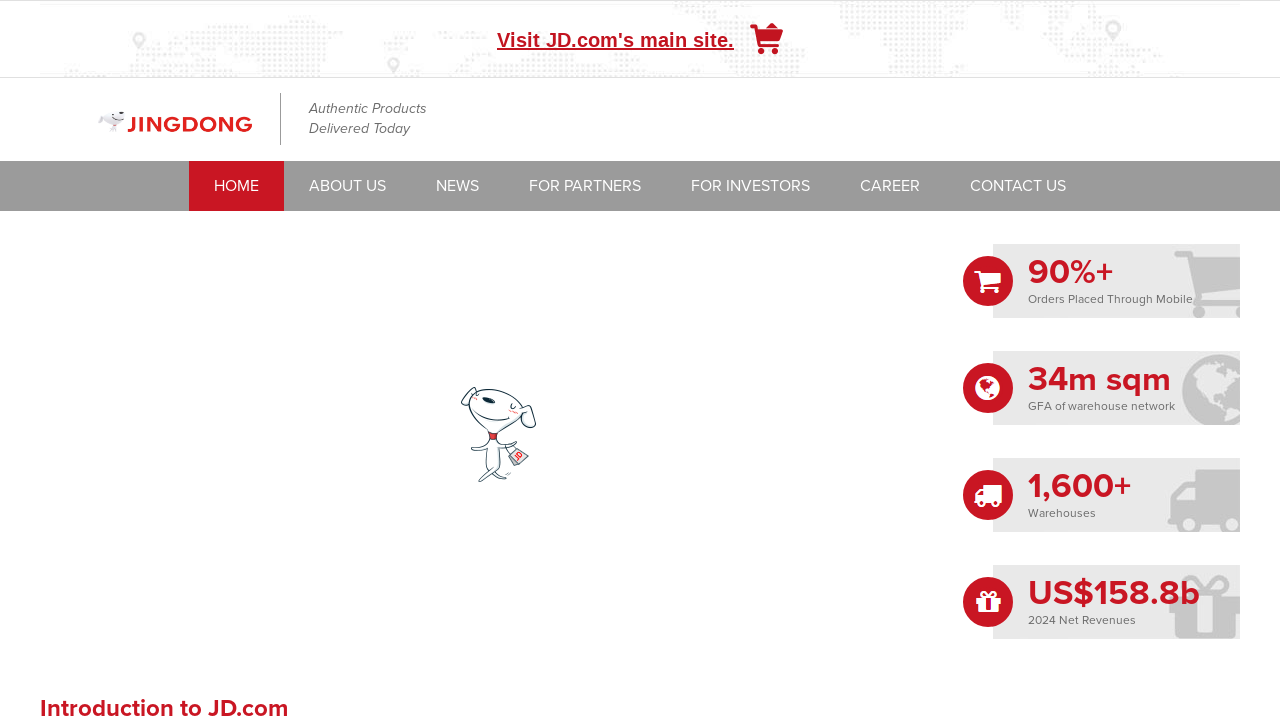

Navigated to JD.com homepage
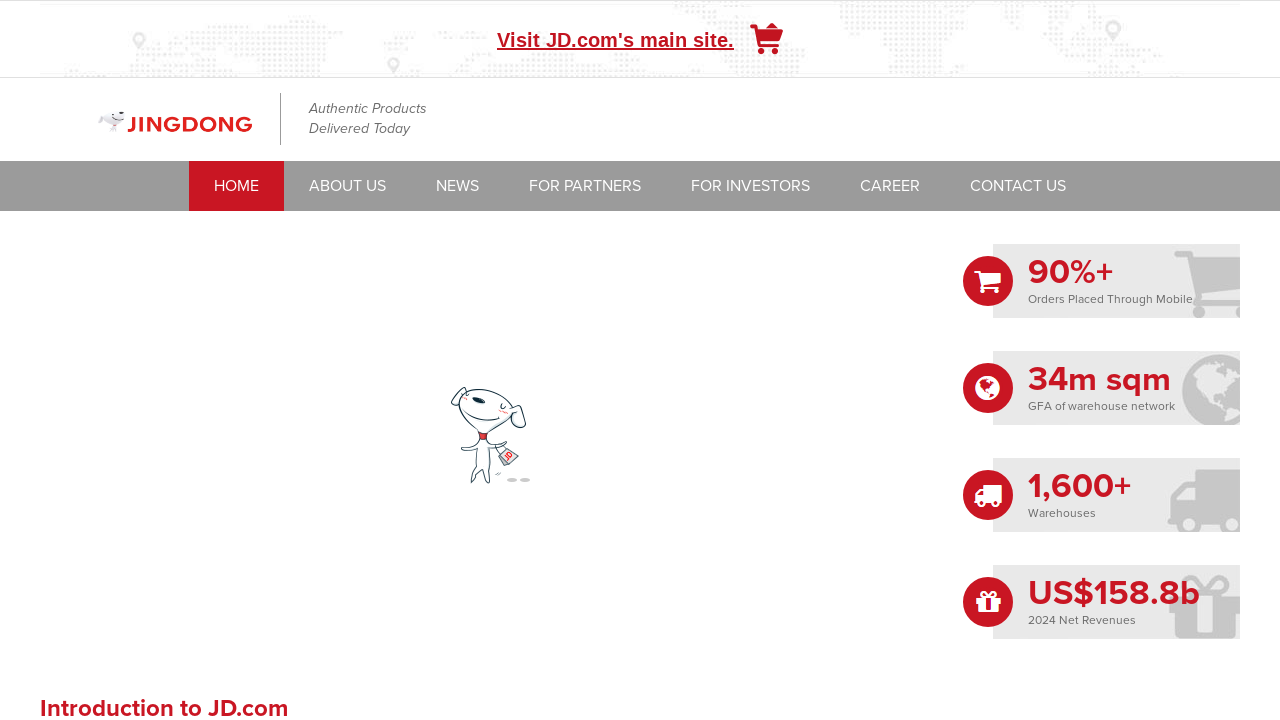

Page reached networkidle state - all network requests completed
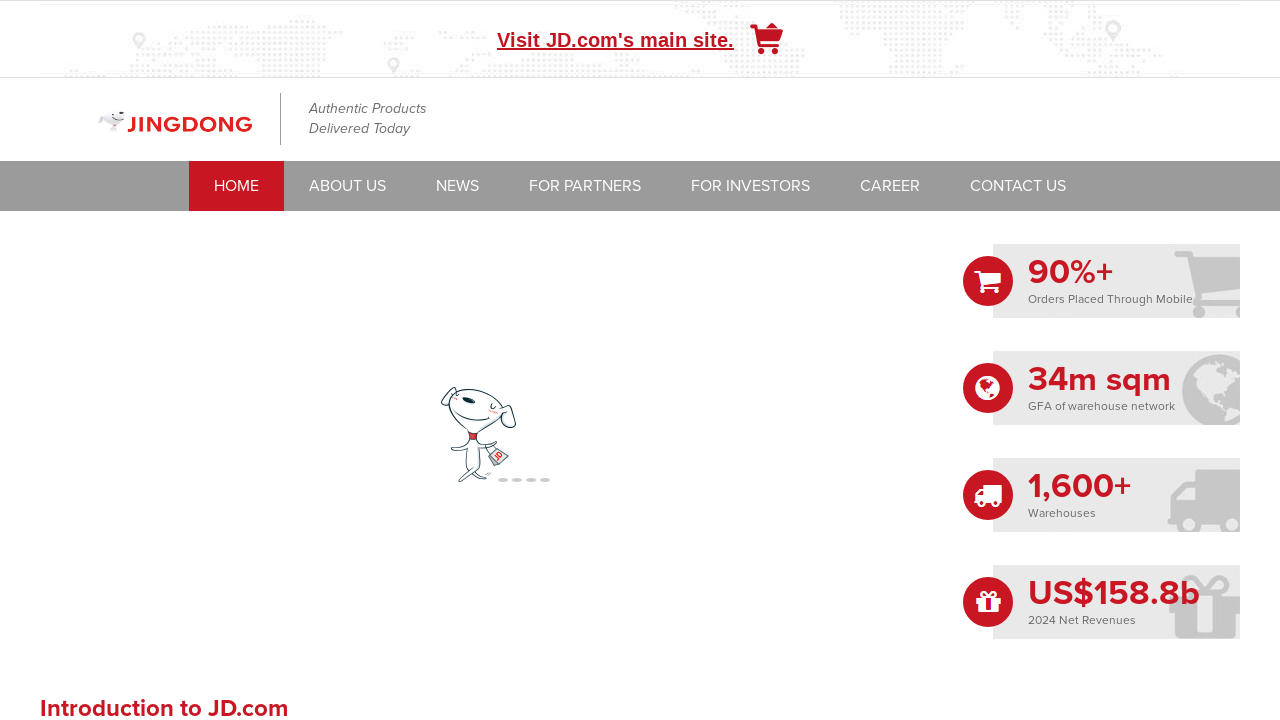

Body element is present - page structure verified
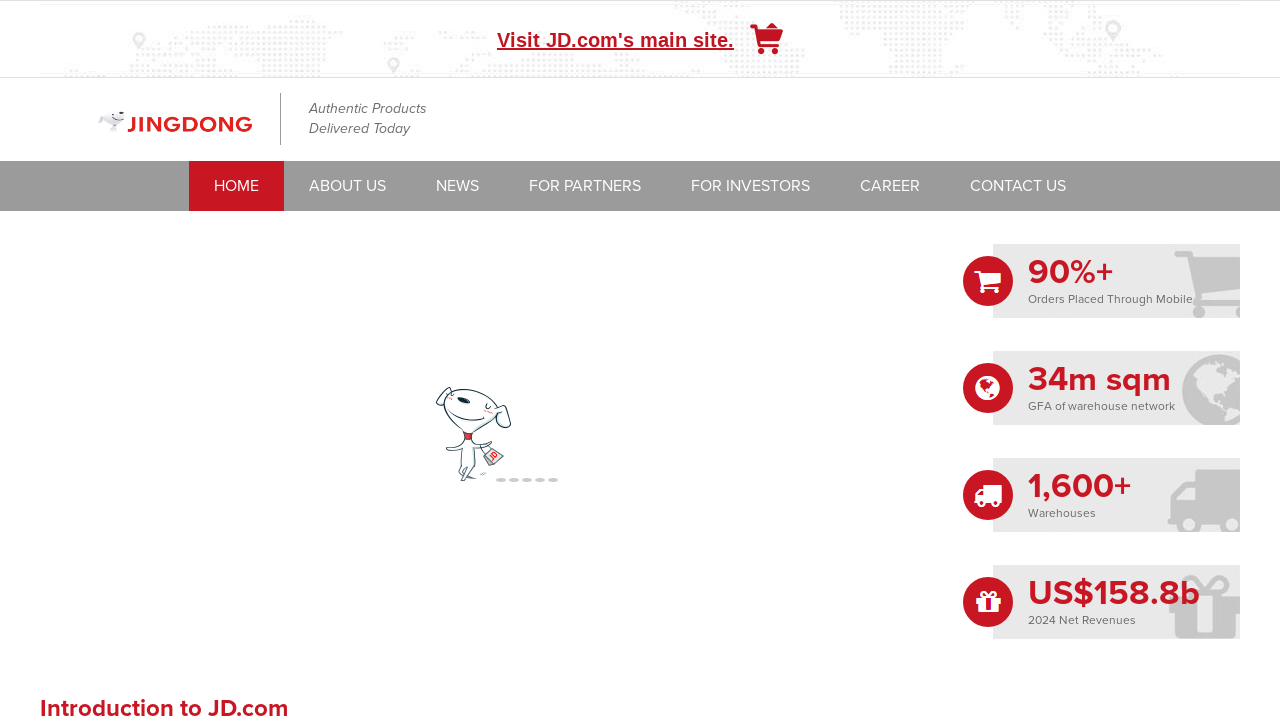

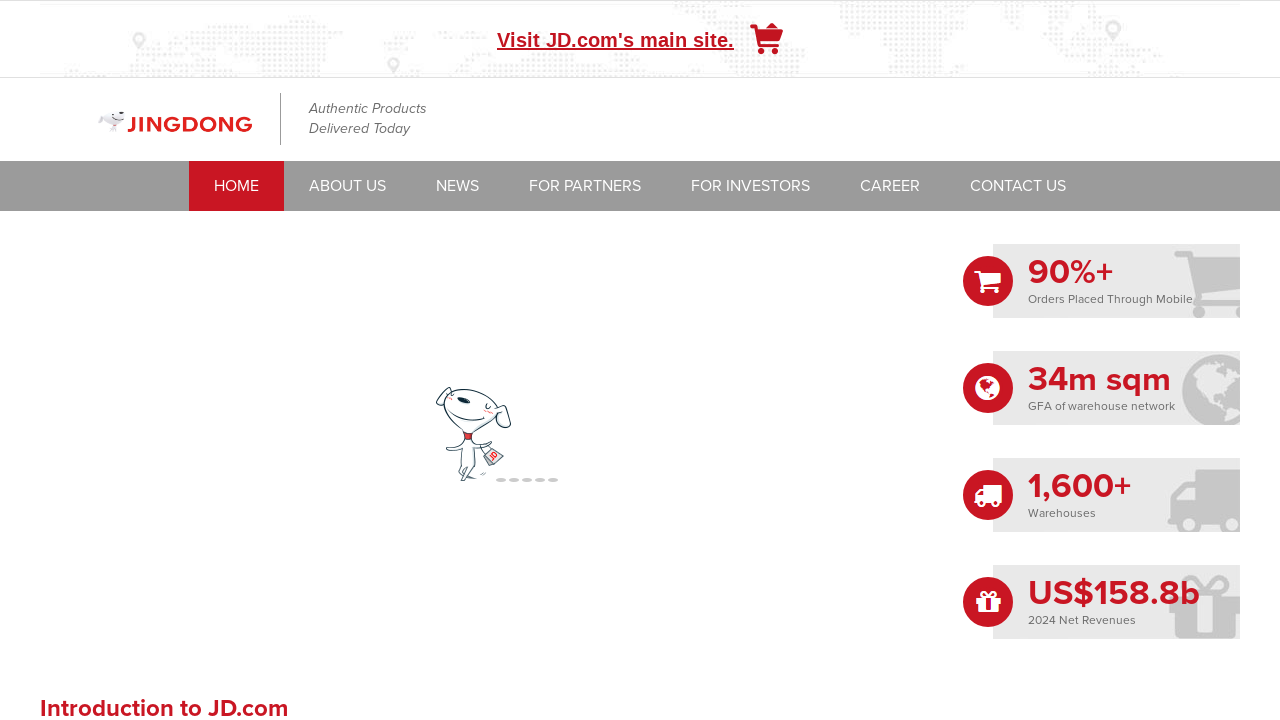